Tests dynamic controls functionality by clicking an enable button, waiting for a text input to become clickable, and entering text into it

Starting URL: https://the-internet.herokuapp.com/dynamic_controls

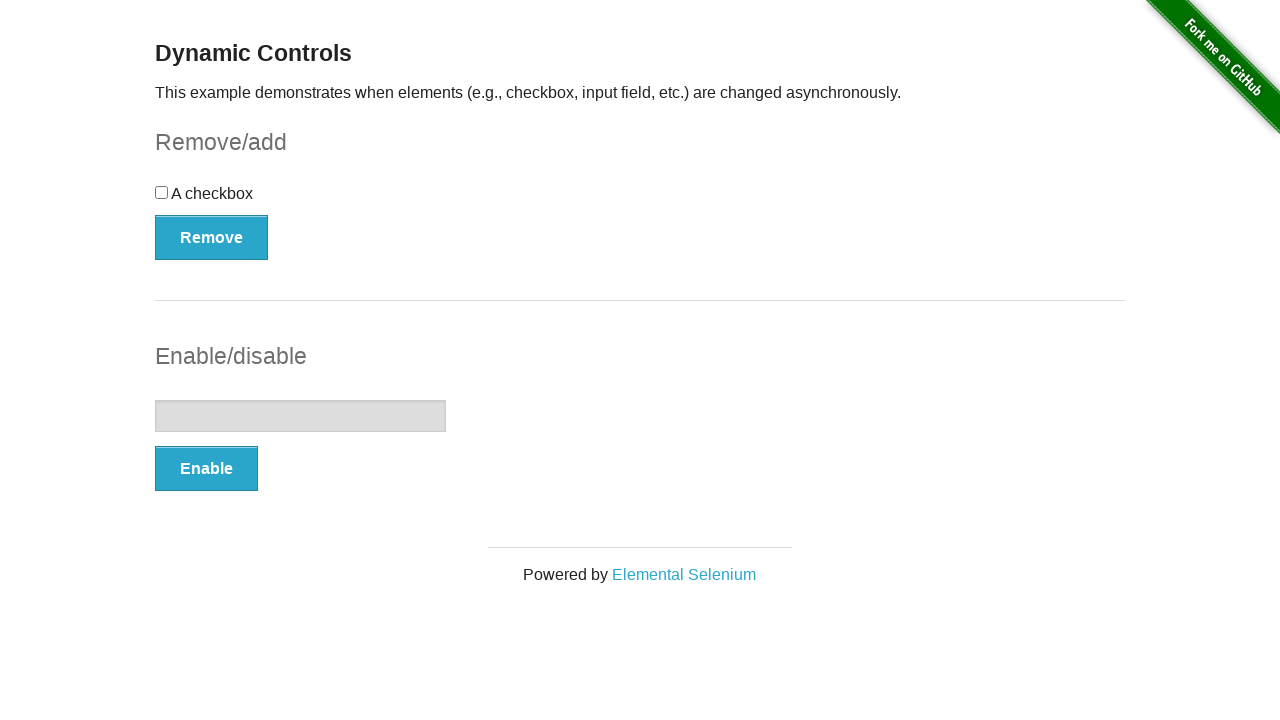

Clicked enable button to activate text input at (206, 469) on xpath=//form[@id='input-example']//button
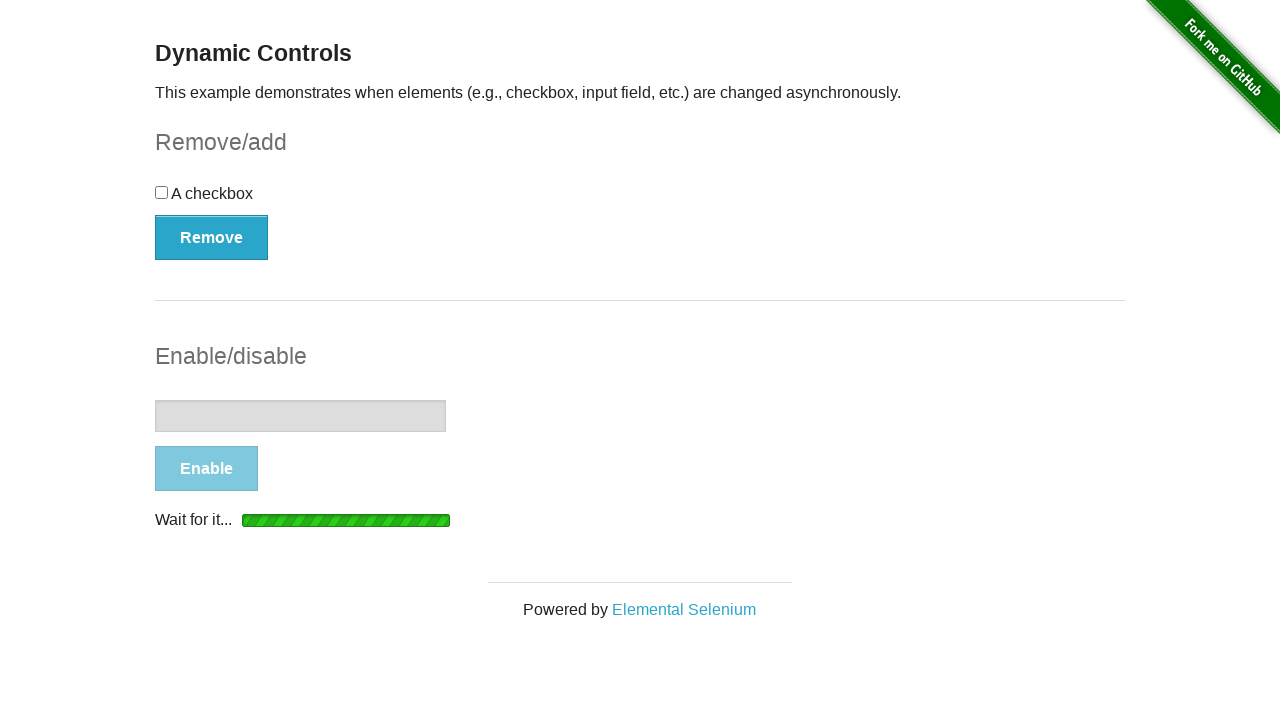

Waited for text input to become visible and clickable
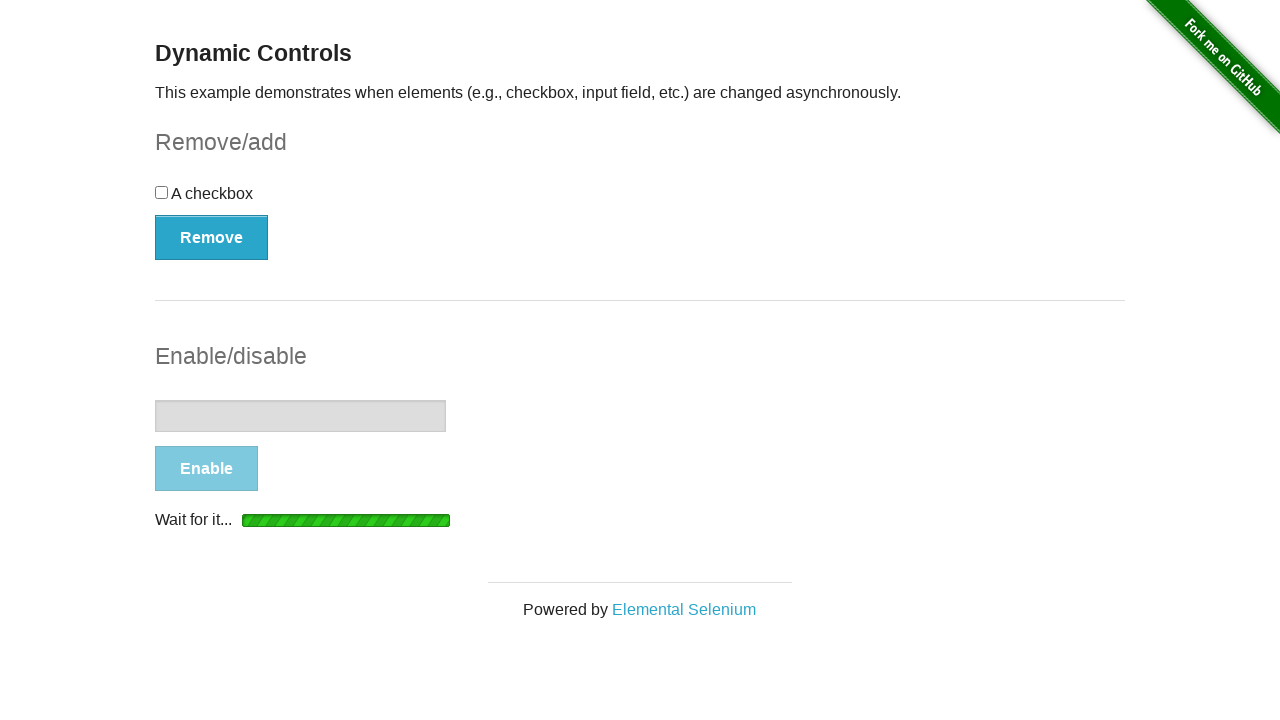

Entered 'hello world' into the text input field on input[type='text']
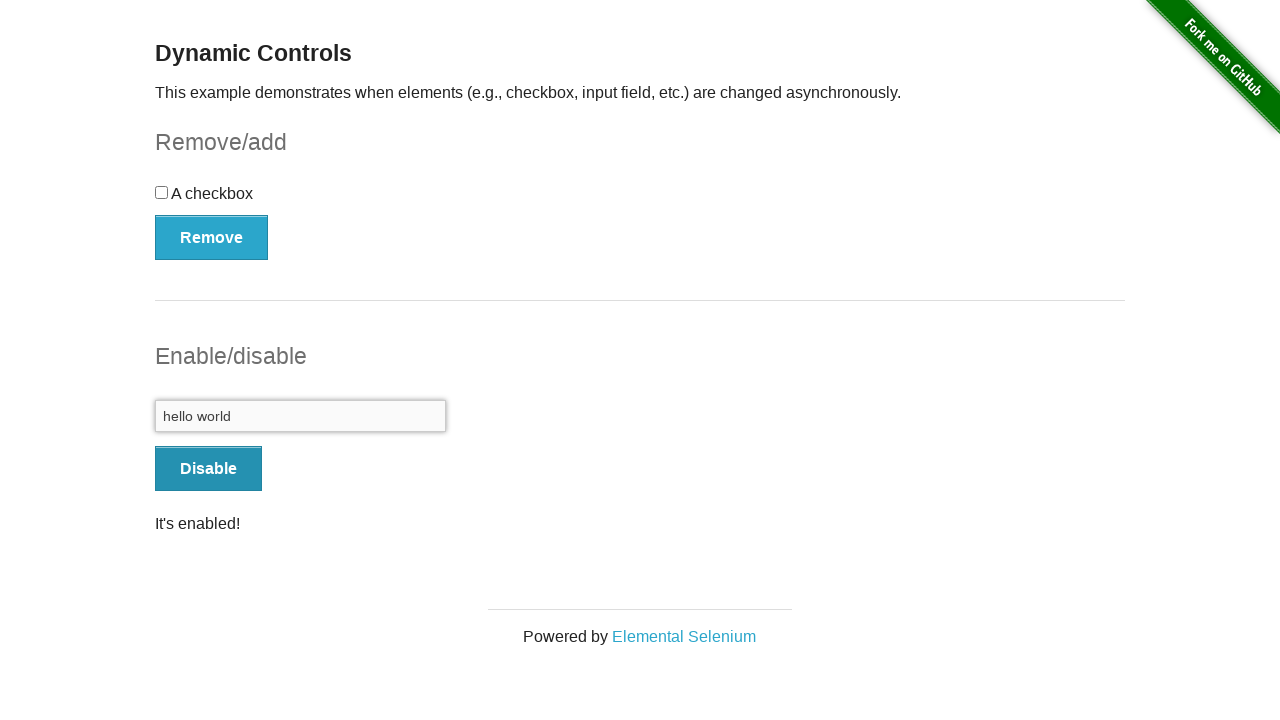

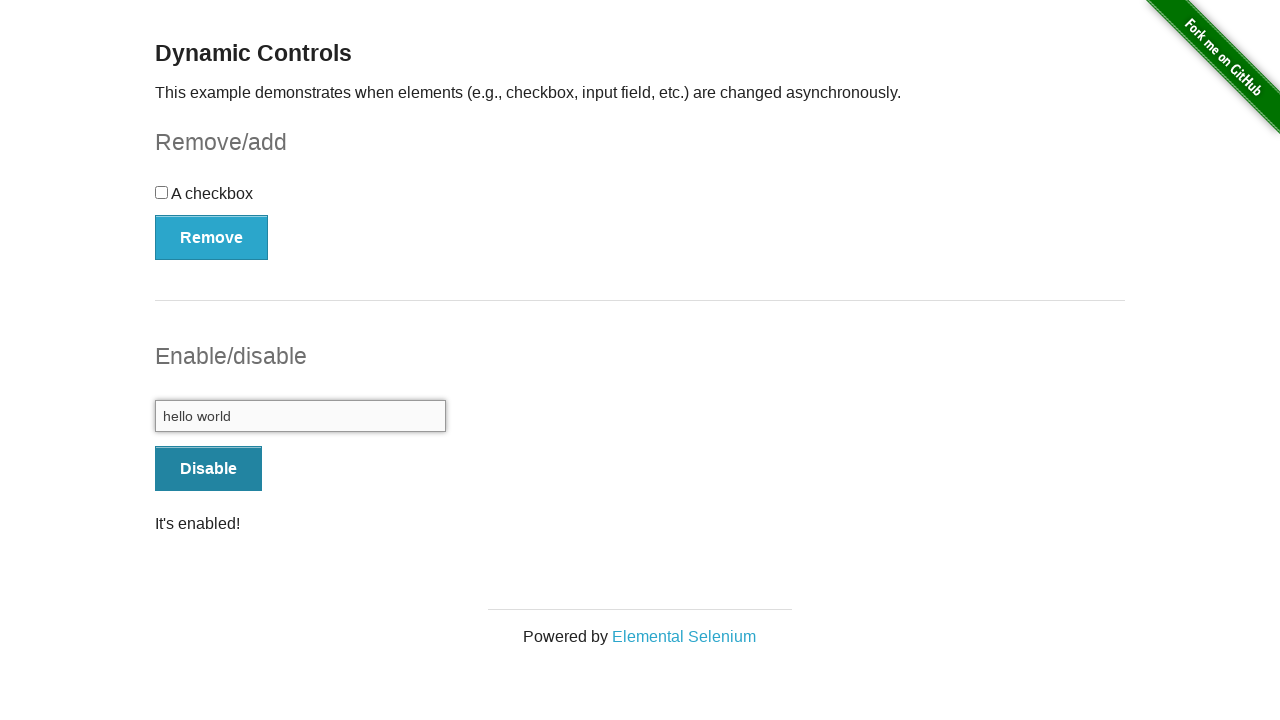